Tests form input by filling a text field and verifying element states (displayed, enabled, selected).

Starting URL: https://bonigarcia.dev/selenium-webdriver-java/web-form.html

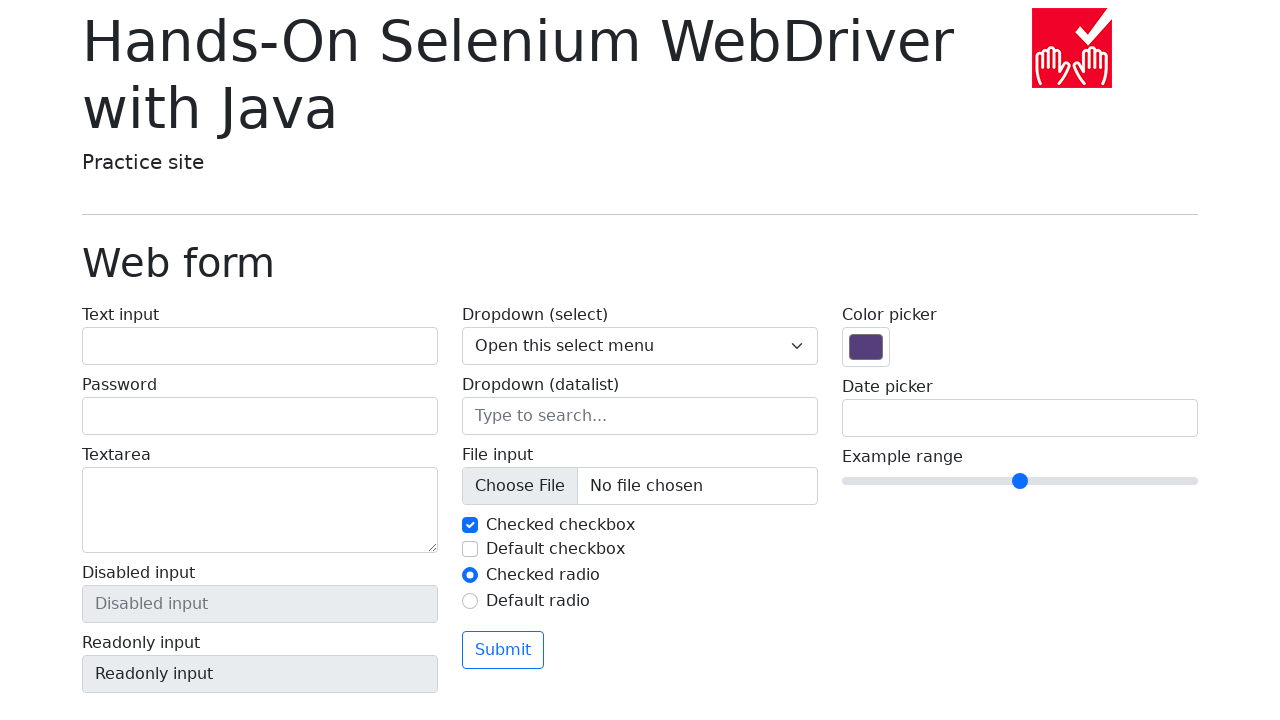

Filled text input field with 'TestUser1' on #my-text-id
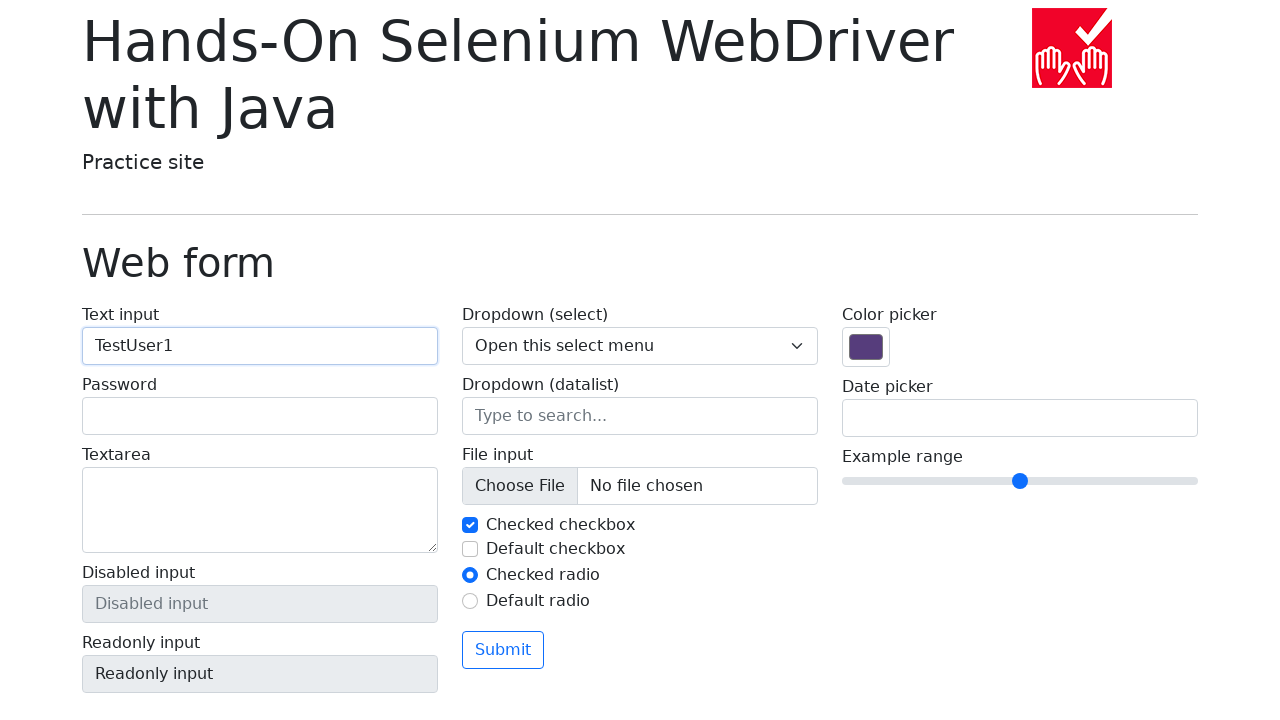

Located disabled input element
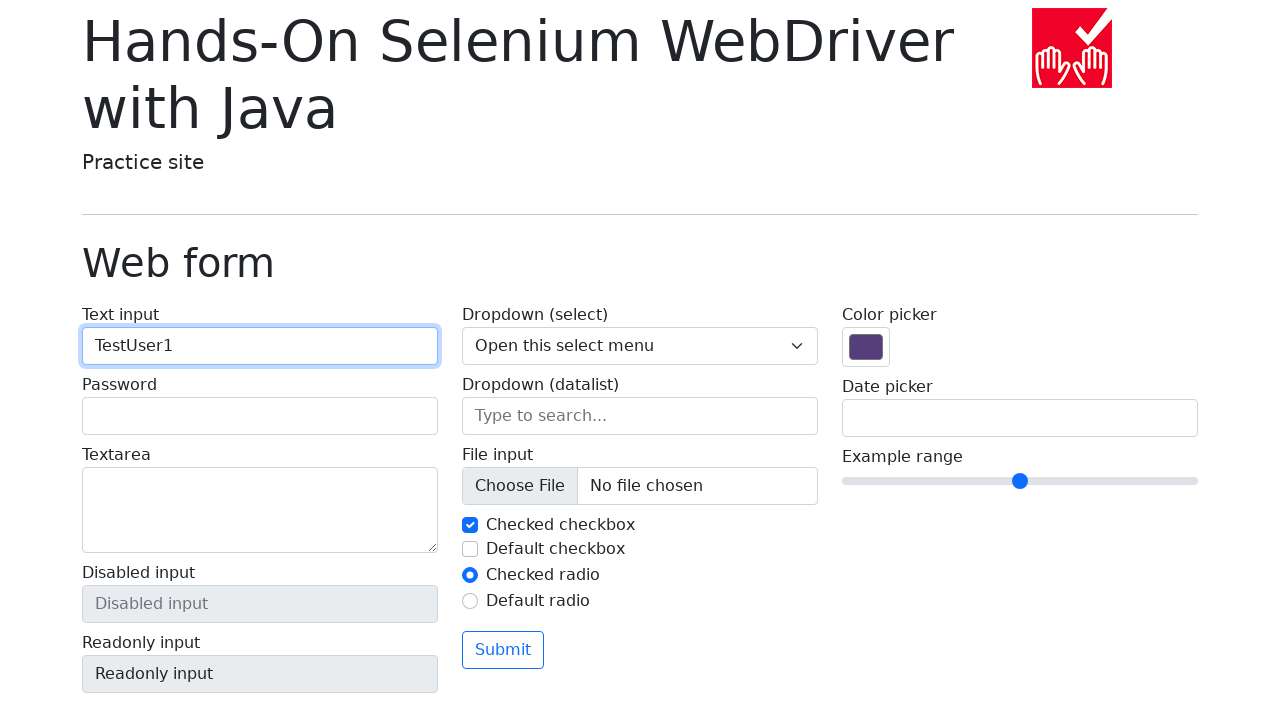

Verified disabled input is visible
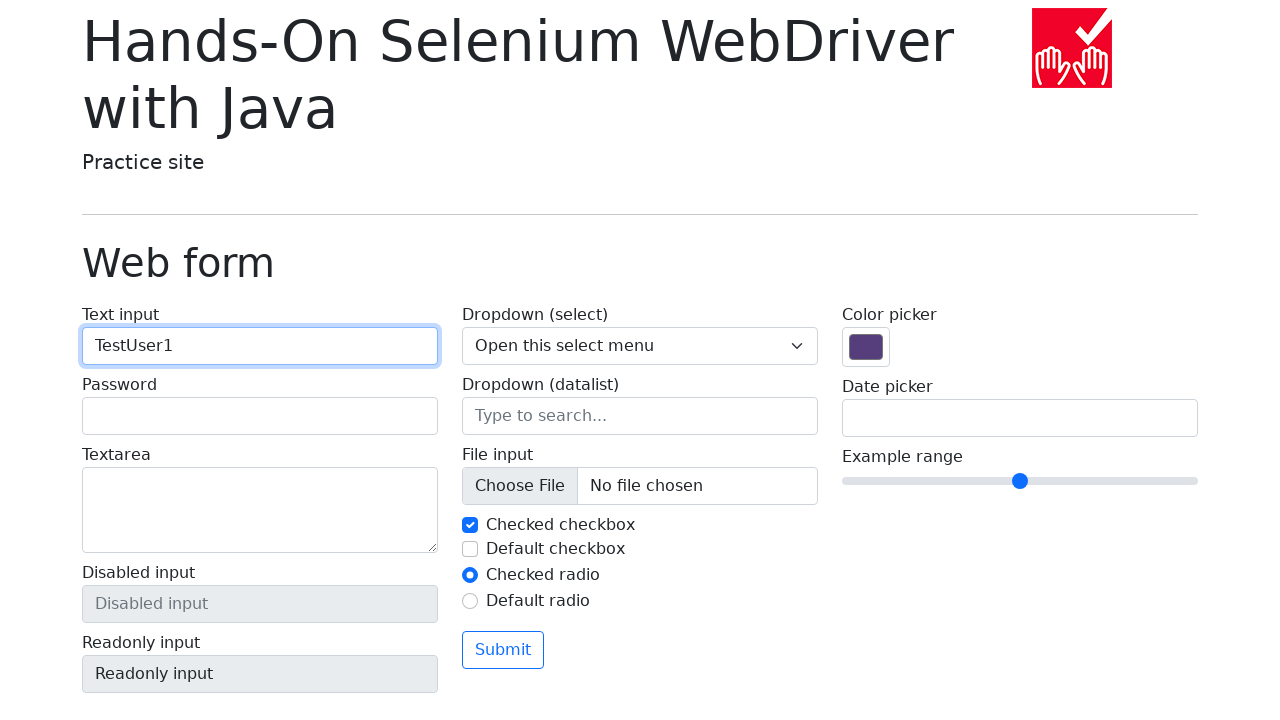

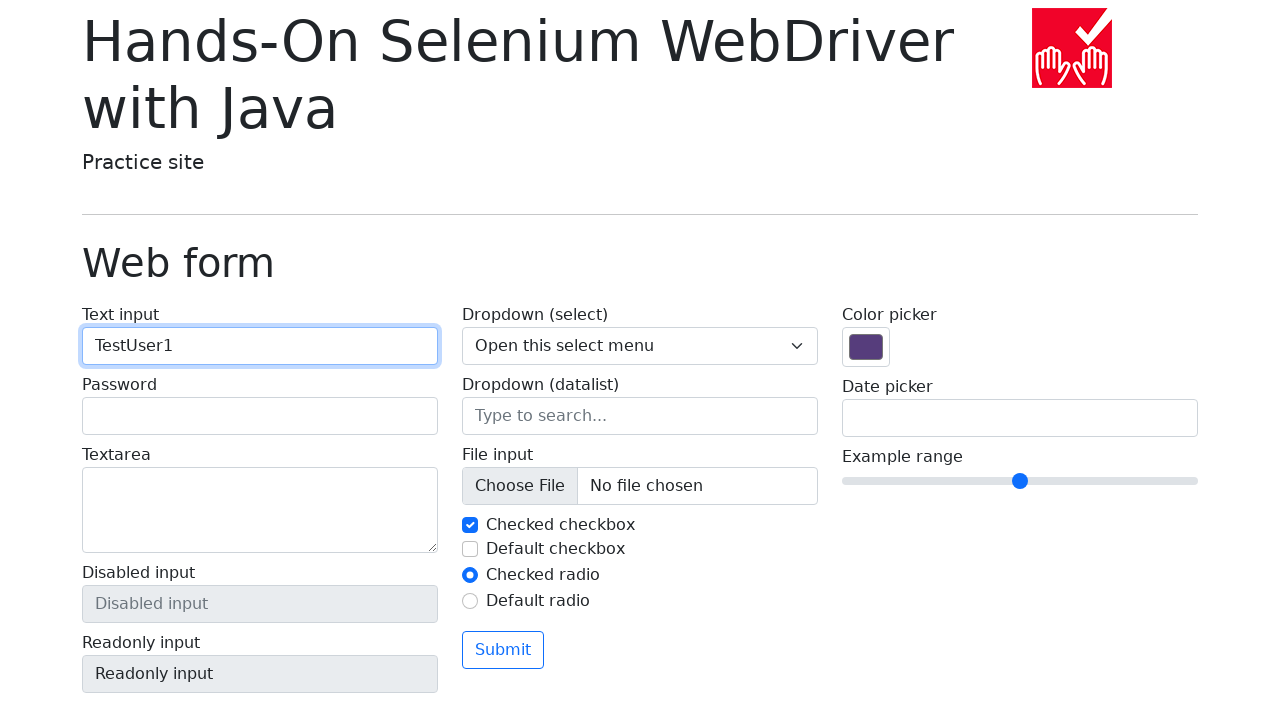